Tests dropdown selection using the select method to choose "Option 1" and verifies it is selected

Starting URL: http://the-internet.herokuapp.com/dropdown

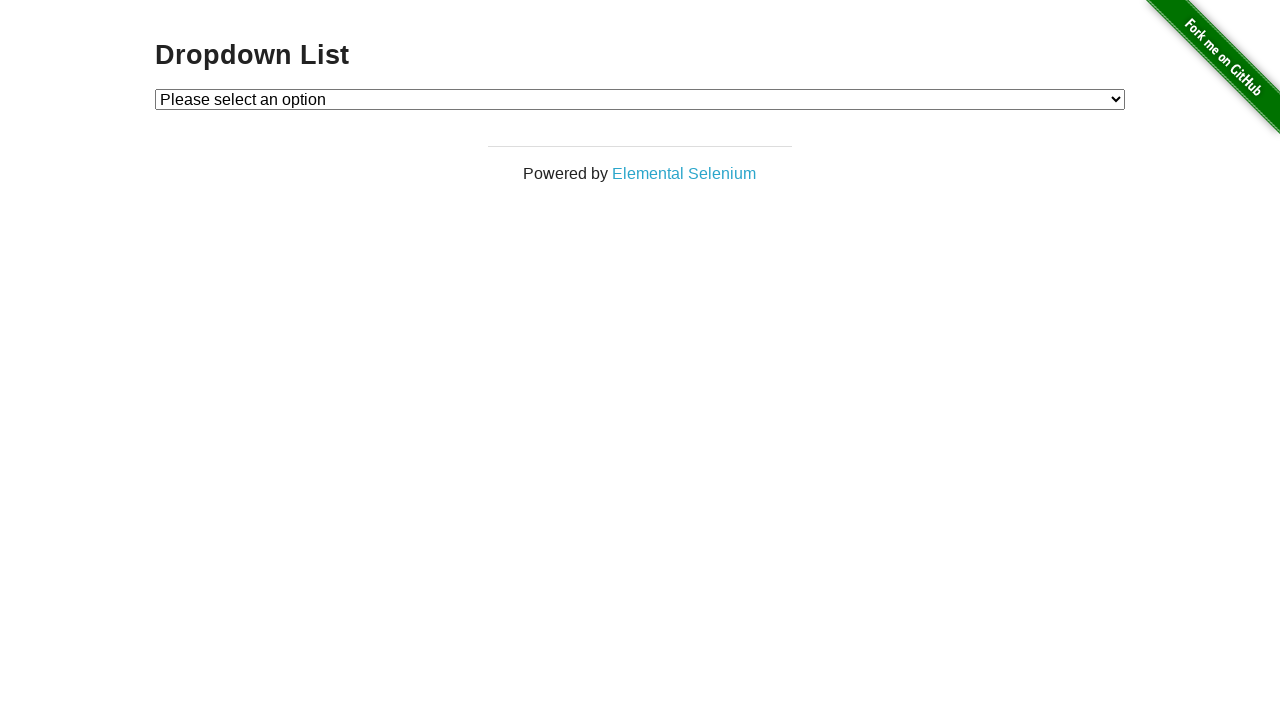

Navigated to dropdown test page
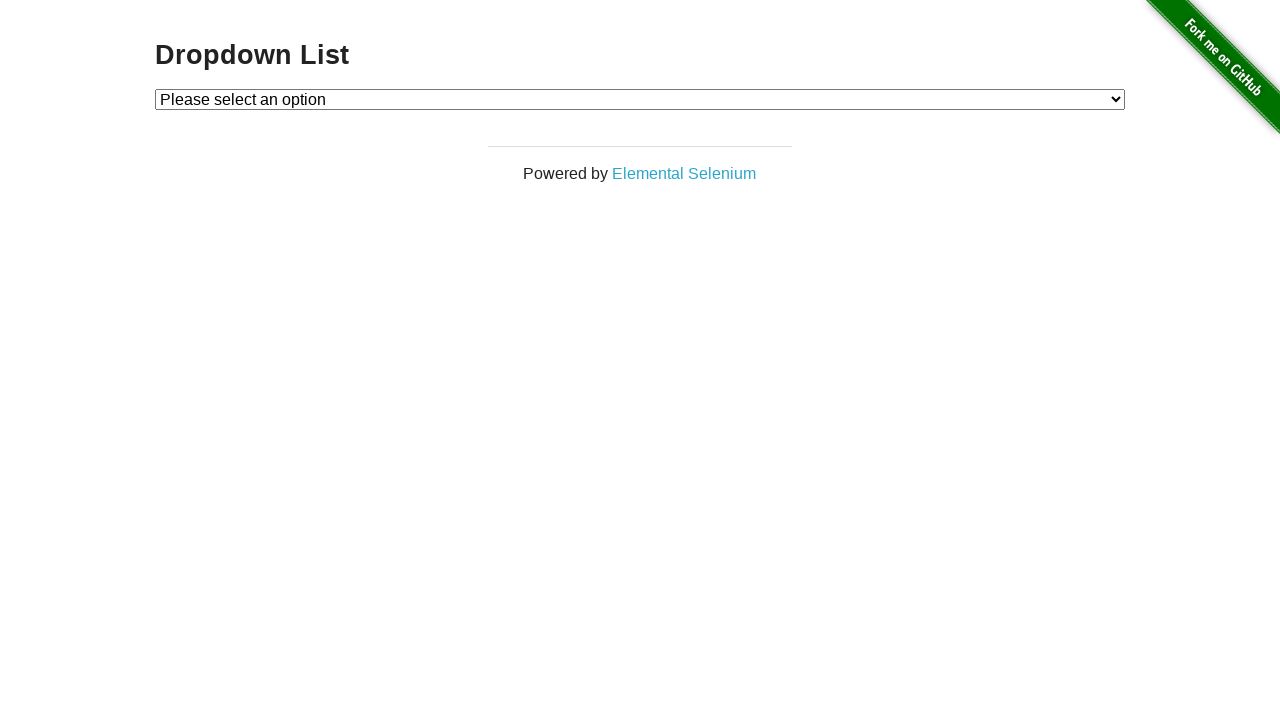

Selected 'Option 1' from dropdown using label on #dropdown
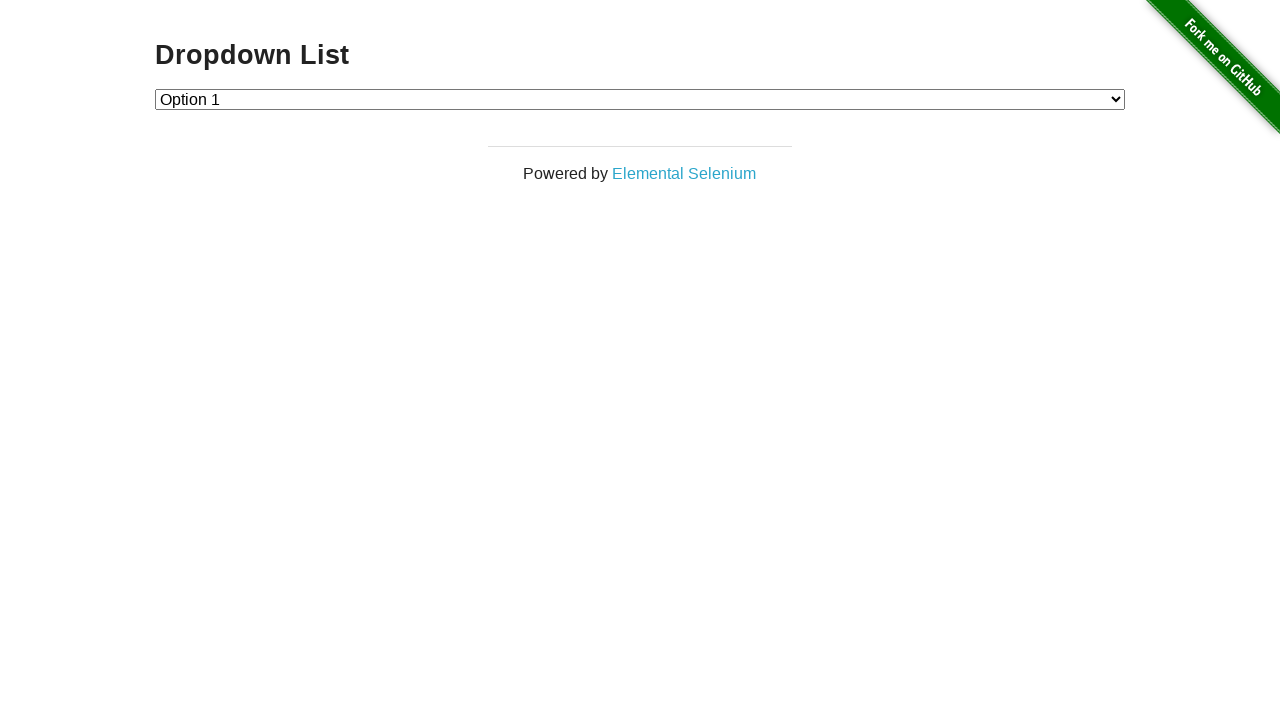

Retrieved selected dropdown value
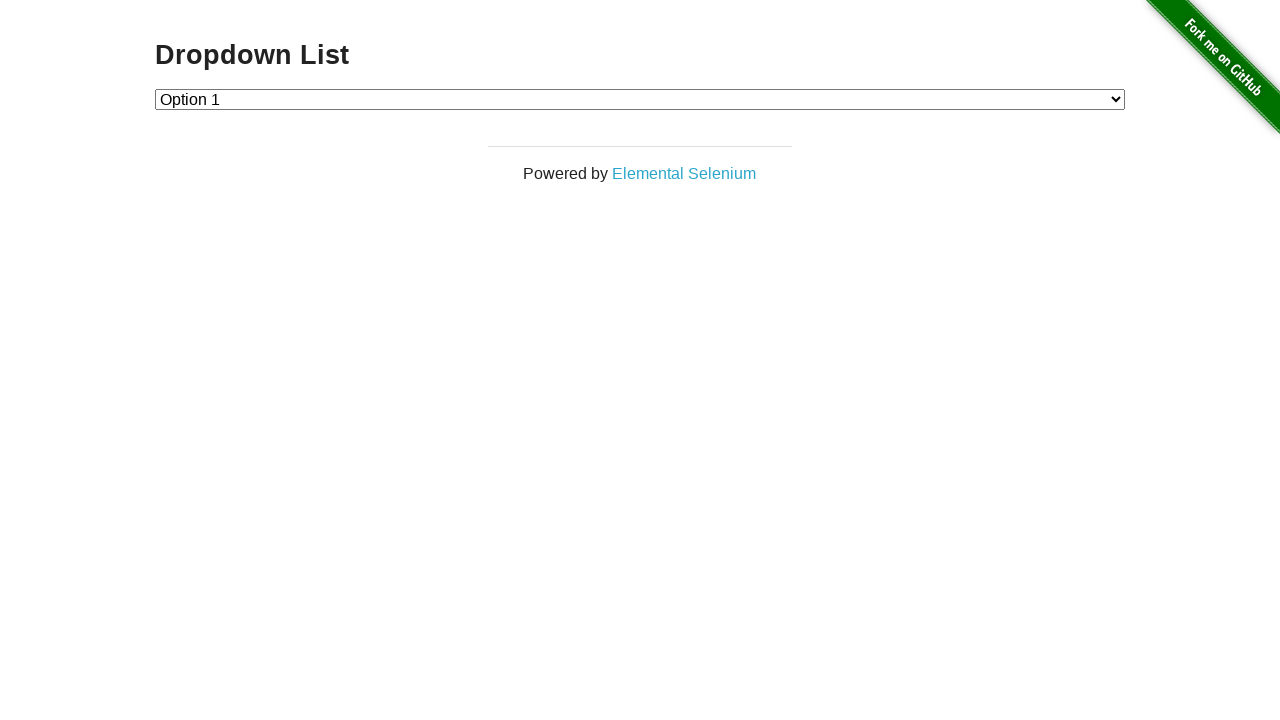

Retrieved text content of selected option
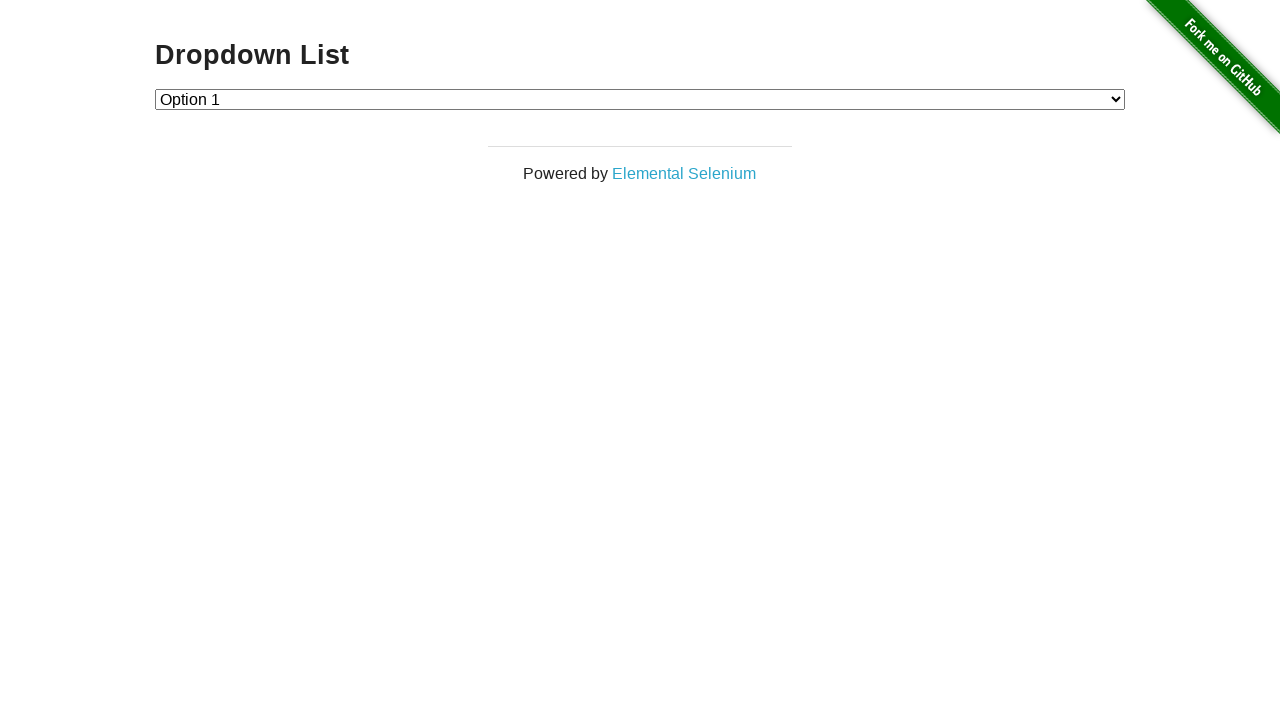

Verified that 'Option 1' is selected
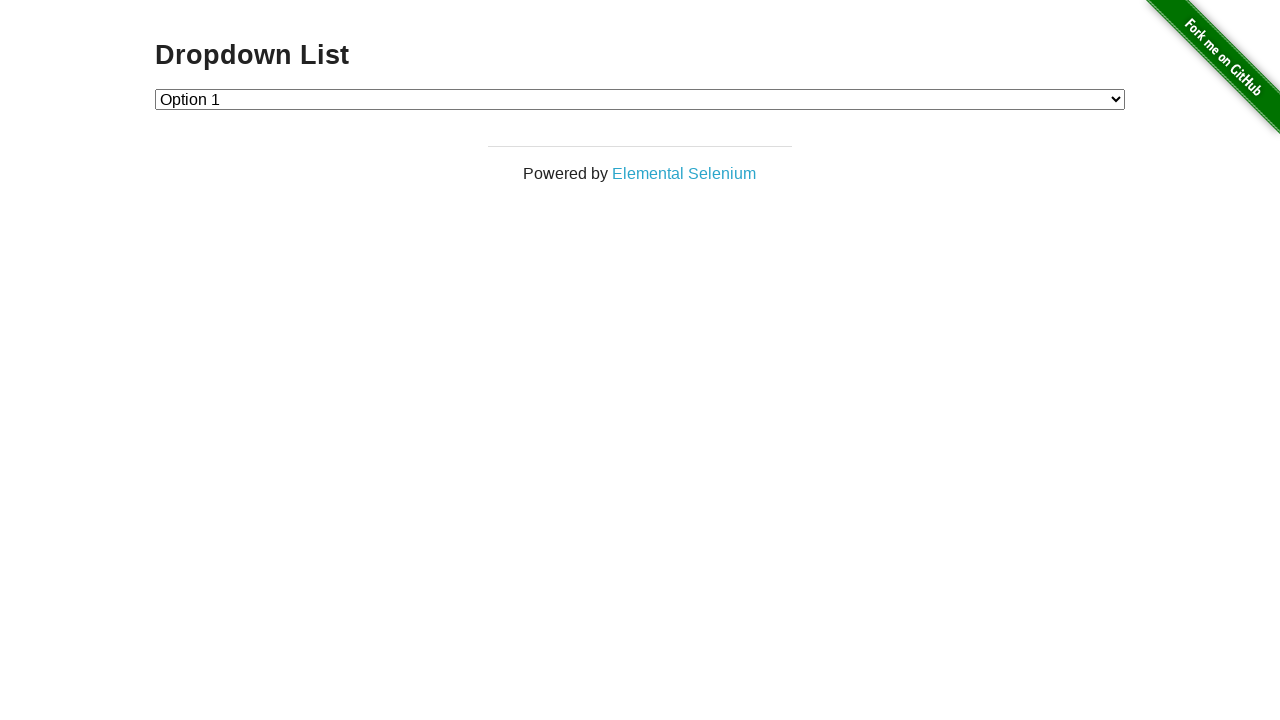

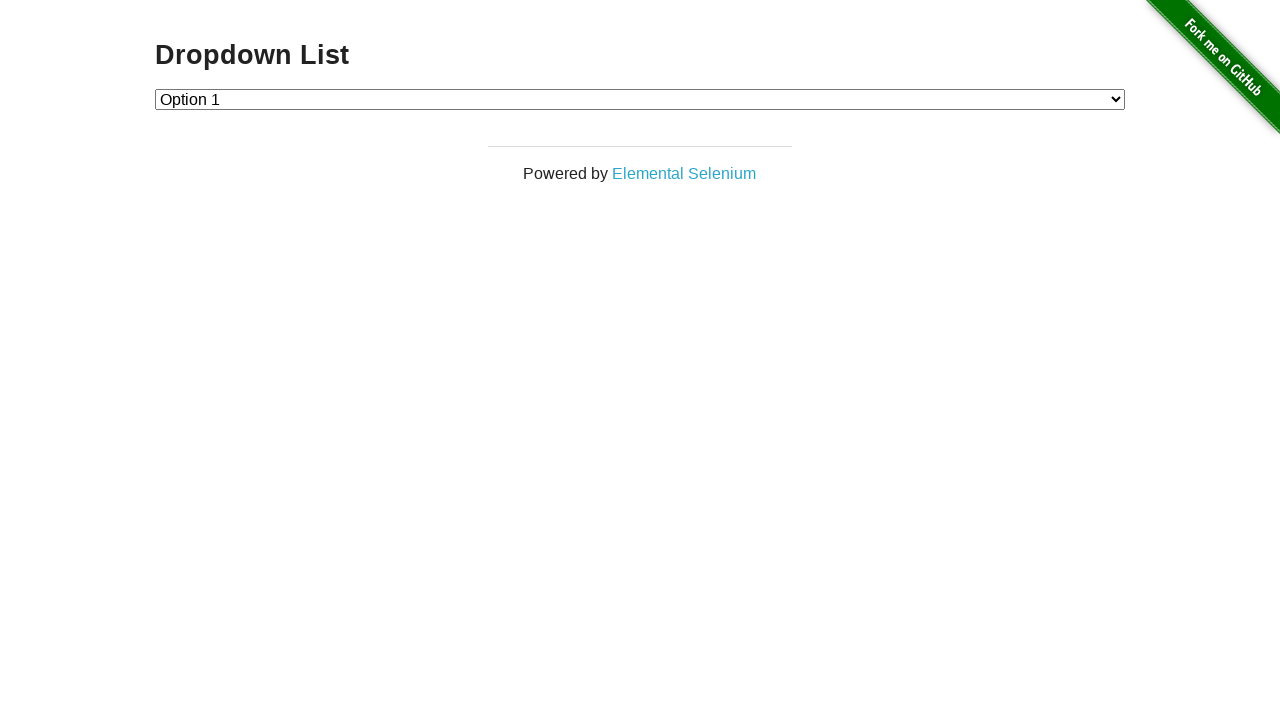